Tests finding the department with maximum employees and verifies it is 7013-IT

Starting URL: http://automationbykrishna.com/#

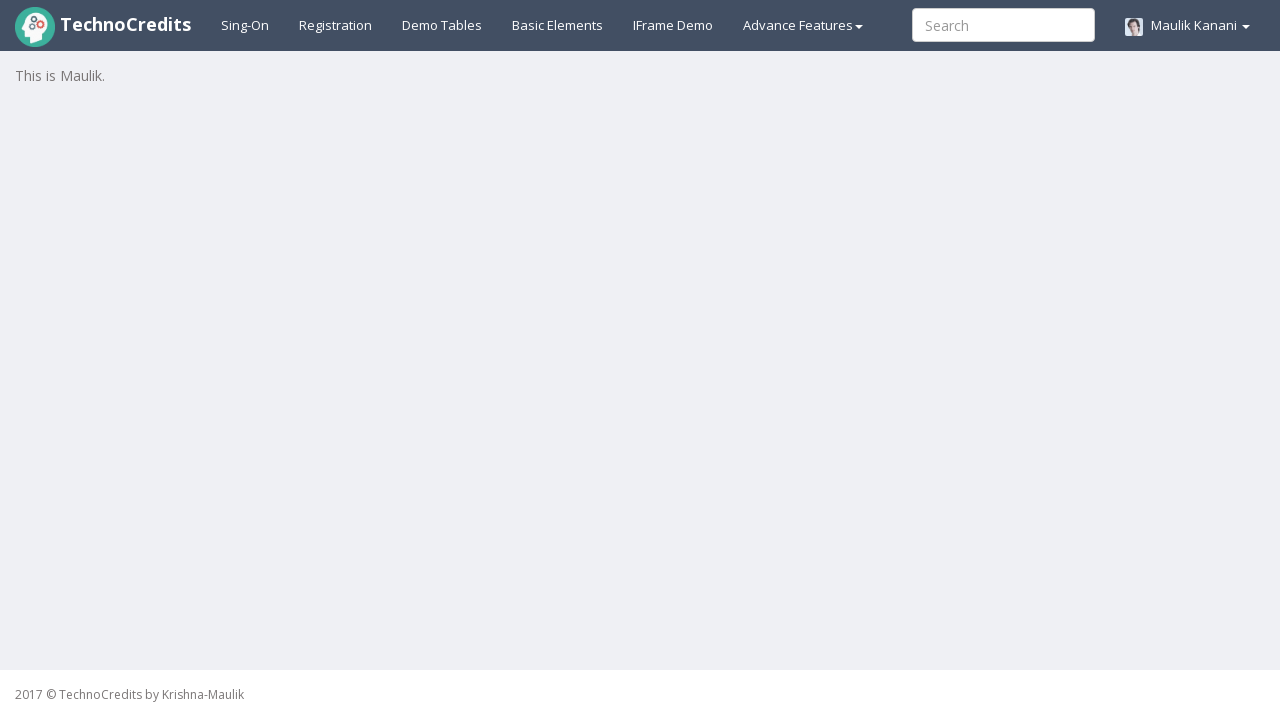

Clicked 'Demo Tables' link to navigate to tables section at (442, 25) on text='Demo Tables'
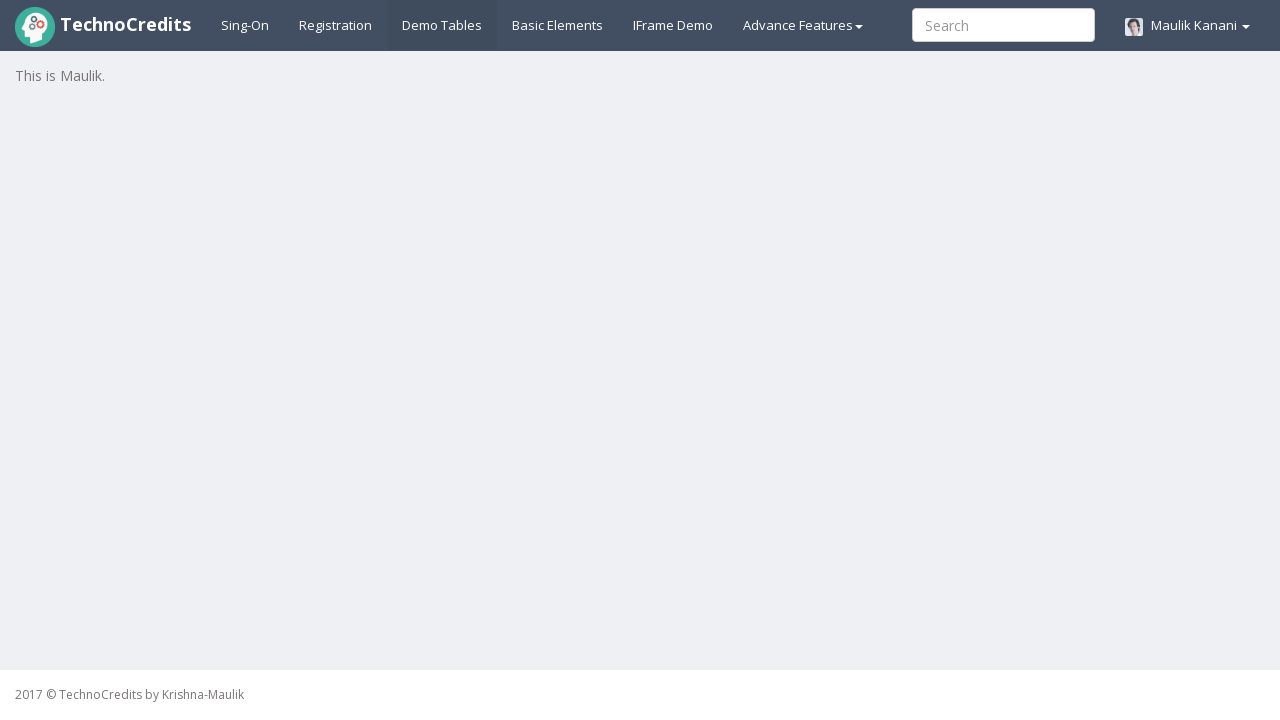

Table with striped class loaded successfully
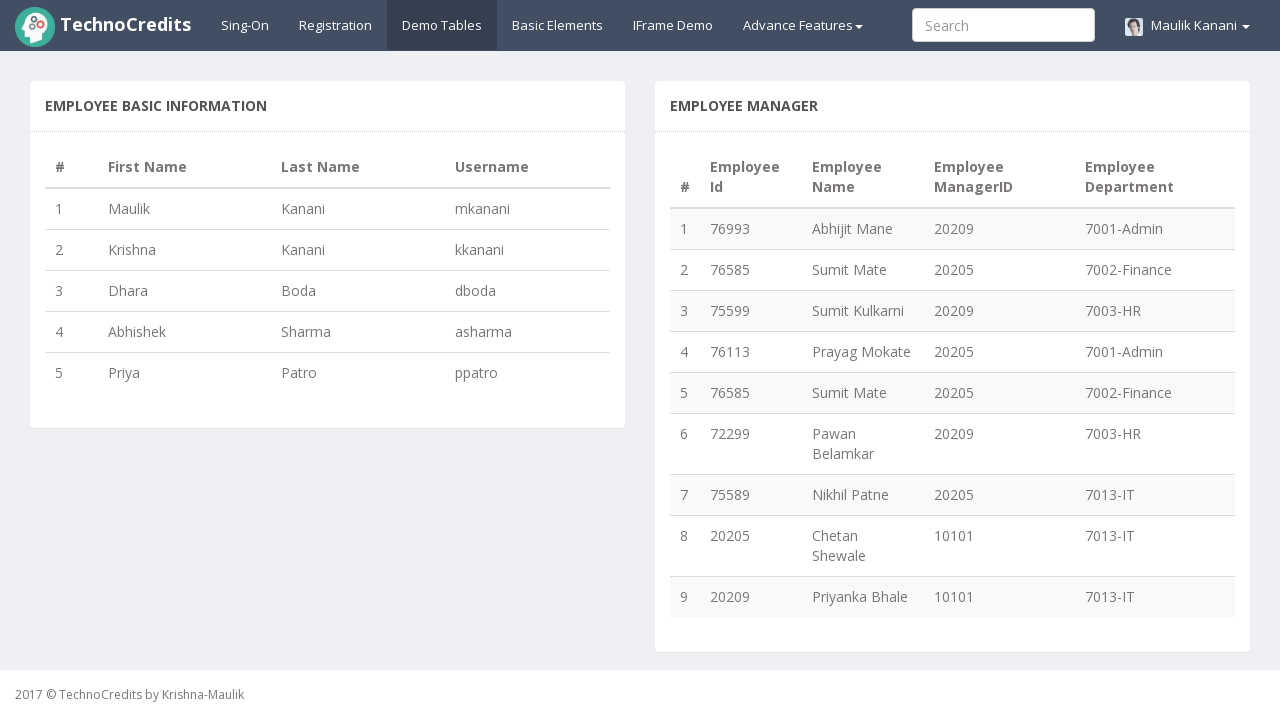

Retrieved row count: 9 rows found in table
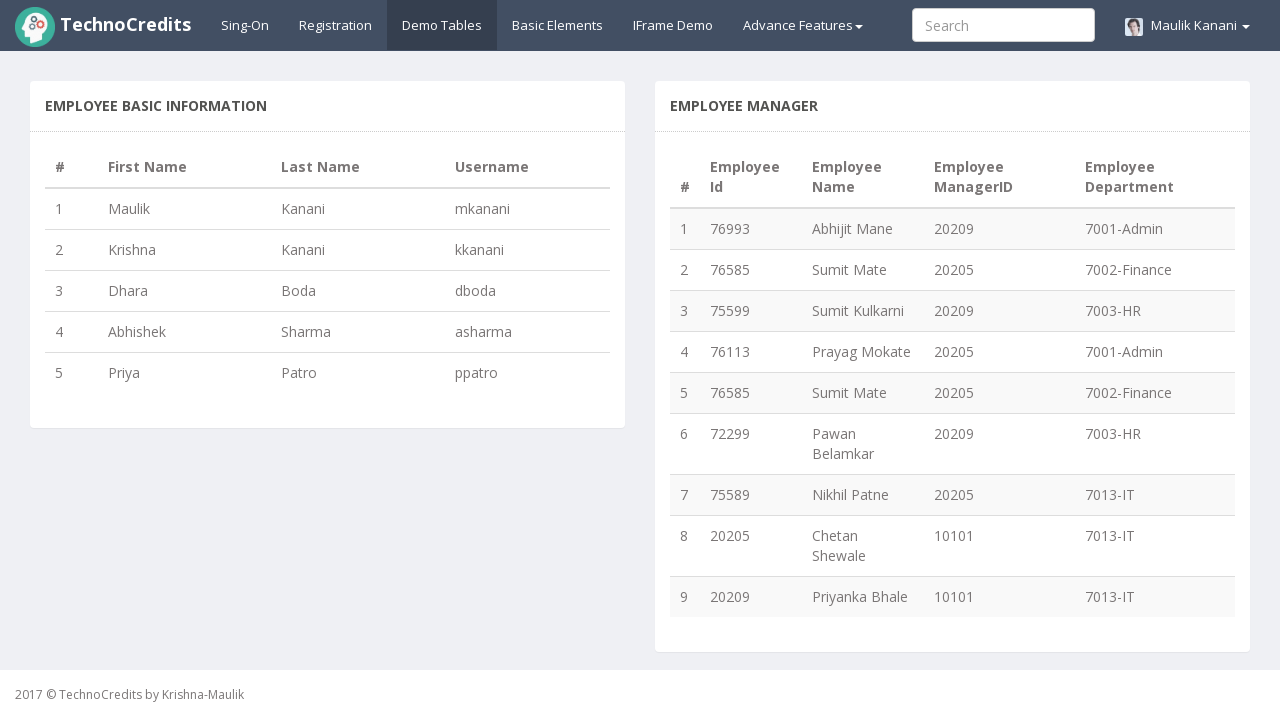

Extracted row 1: Employee 'Abhijit Mane' from Department '7001-Admin'
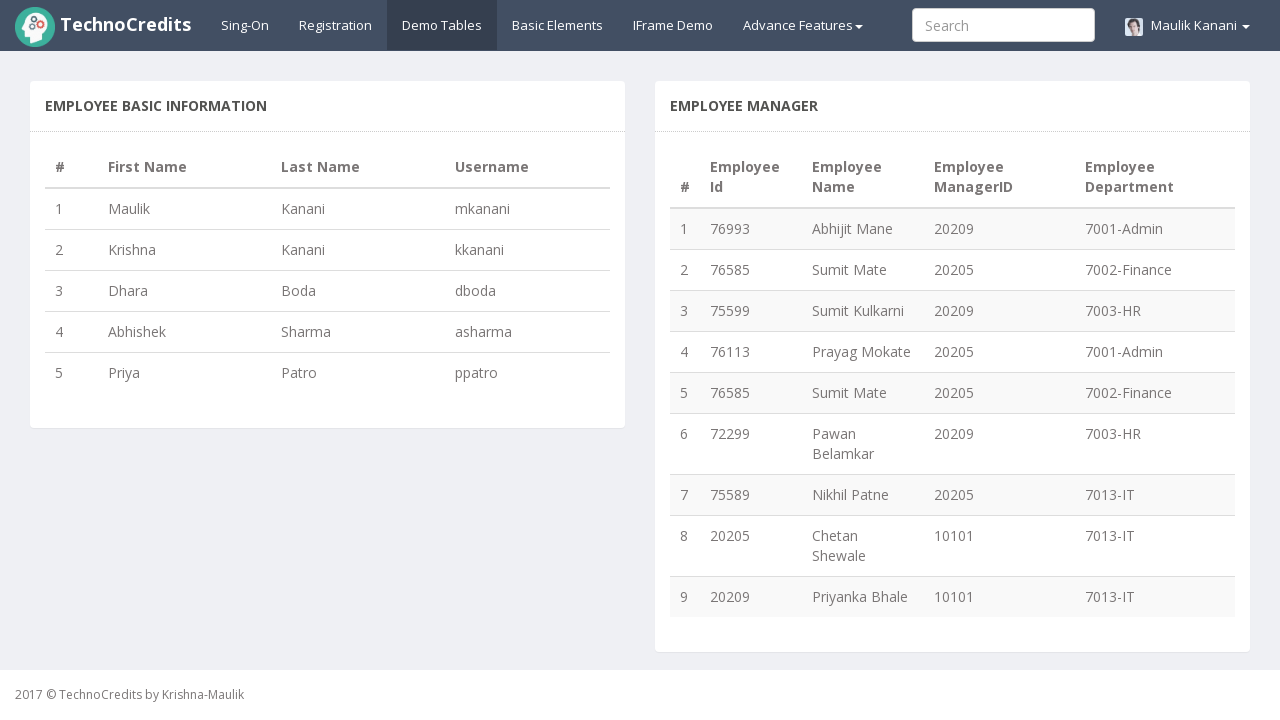

Extracted row 2: Employee 'Sumit Mate' from Department '7002-Finance'
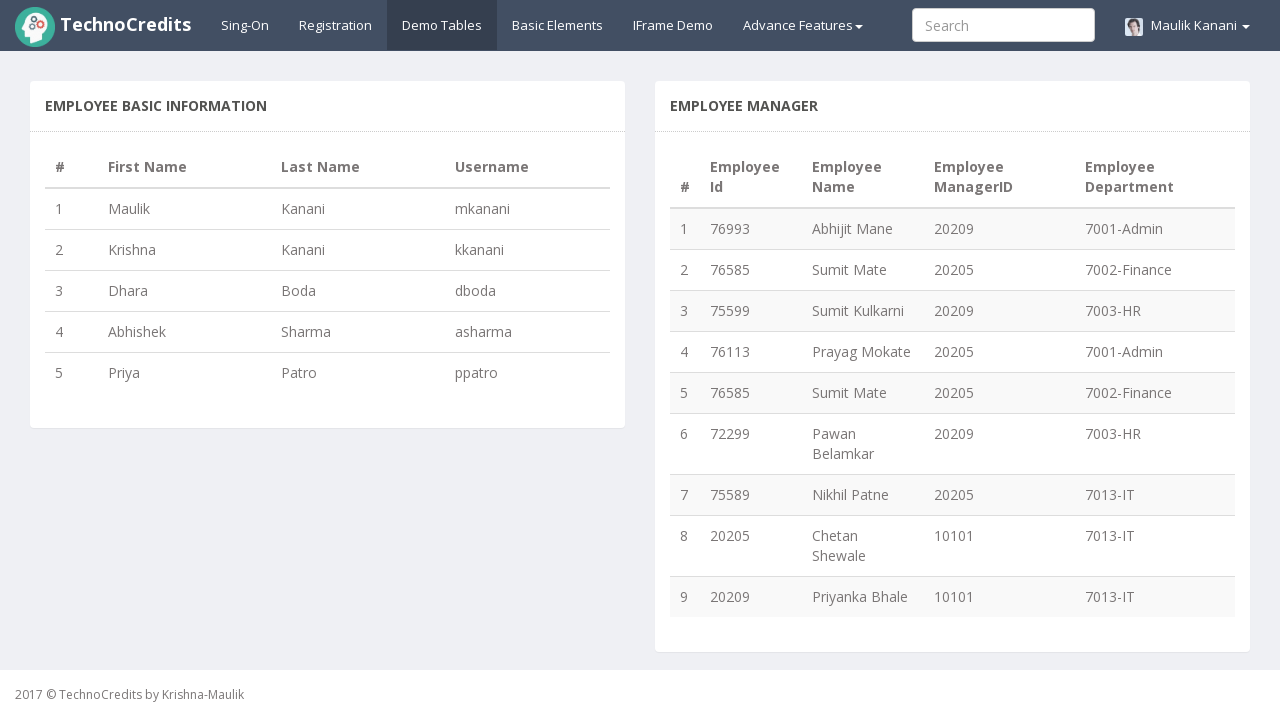

Extracted row 3: Employee 'Sumit Kulkarni' from Department '7003-HR'
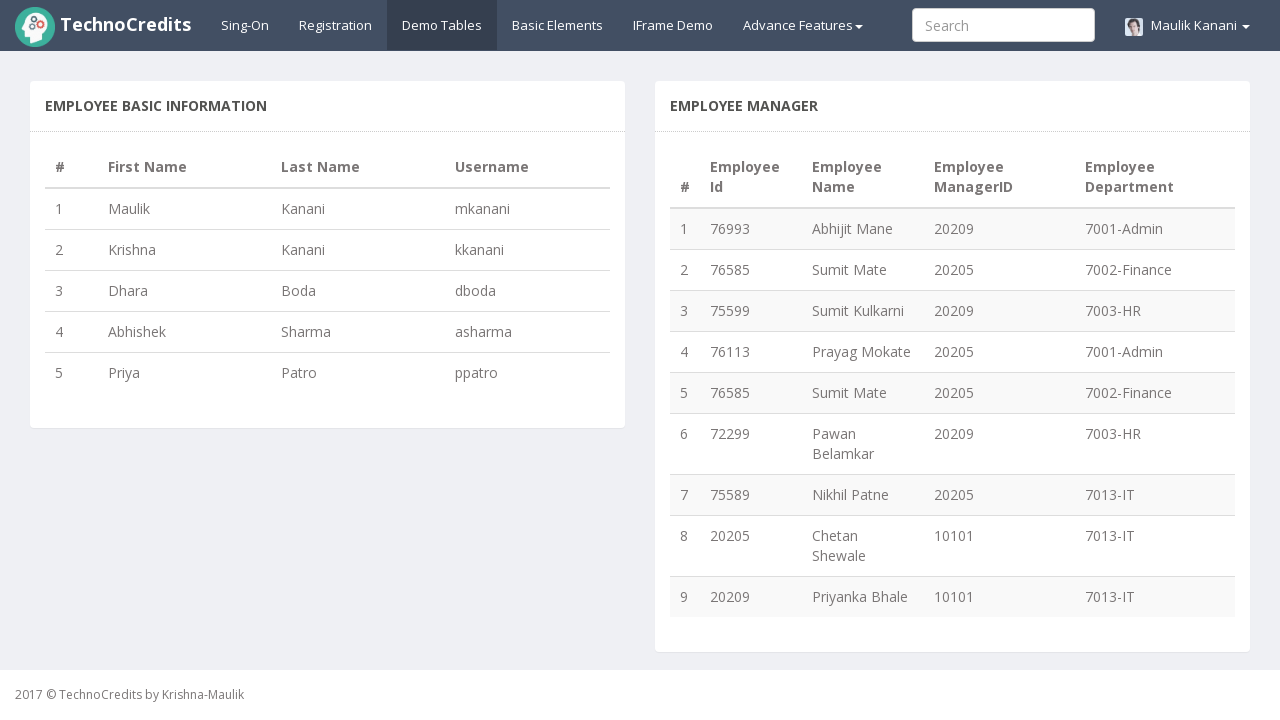

Extracted row 4: Employee 'Prayag Mokate' from Department '7001-Admin'
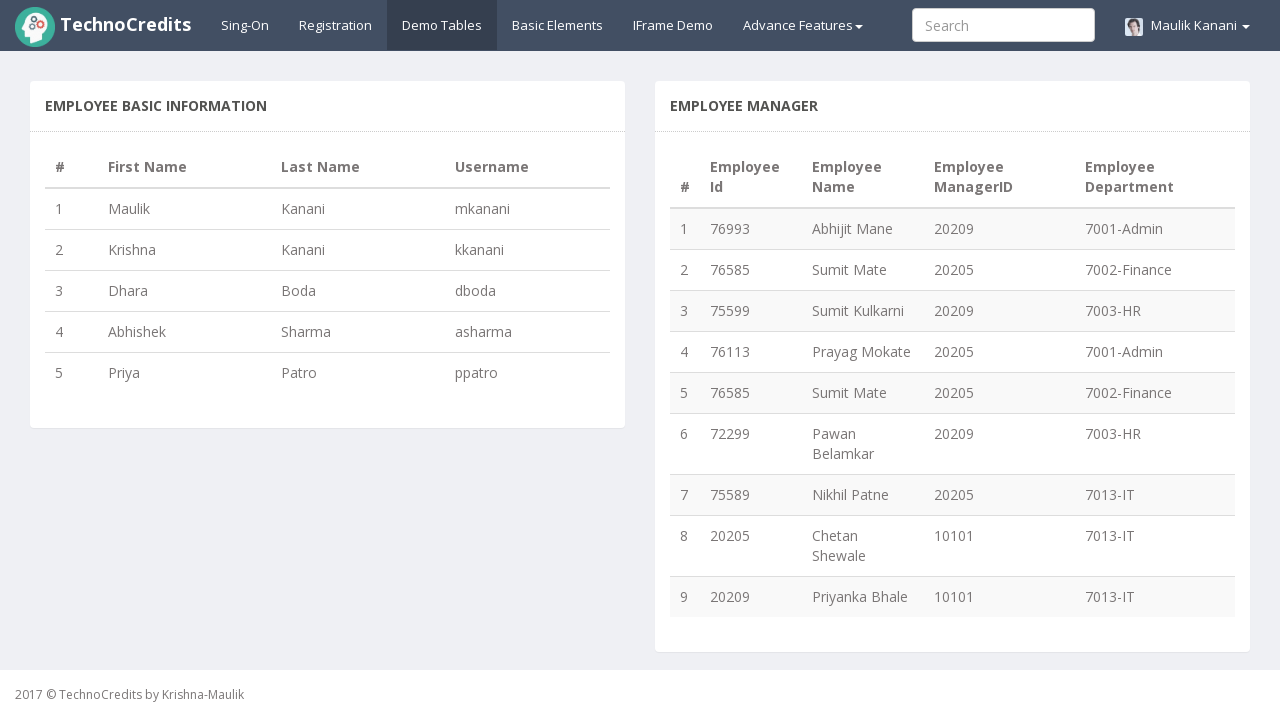

Extracted row 5: Employee 'Sumit Mate' from Department '7002-Finance'
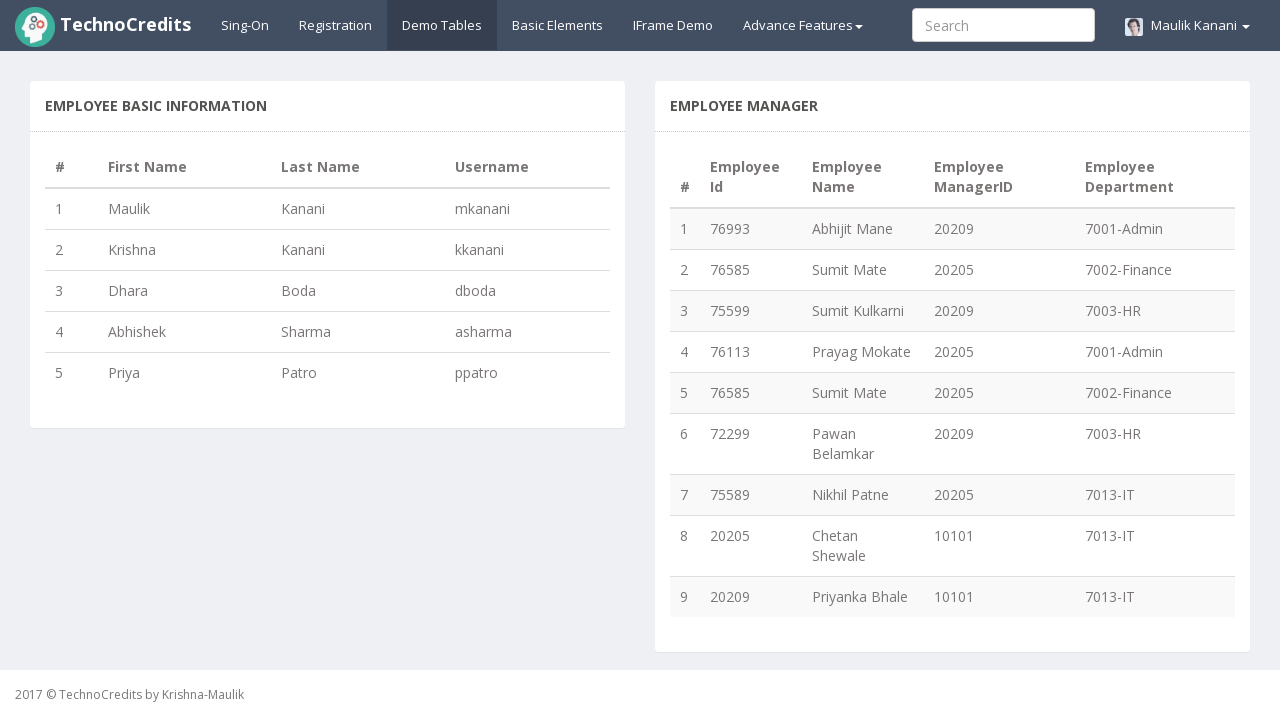

Extracted row 6: Employee 'Pawan Belamkar' from Department '7003-HR'
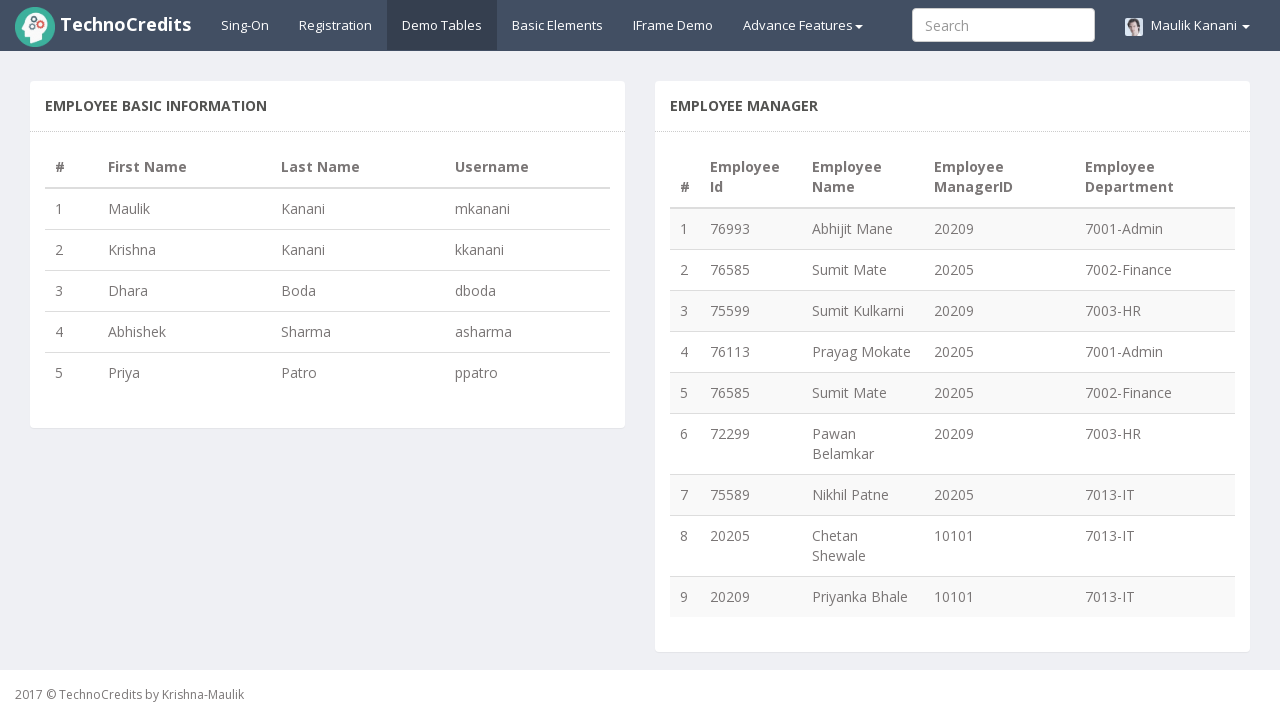

Extracted row 7: Employee 'Nikhil Patne' from Department '7013-IT'
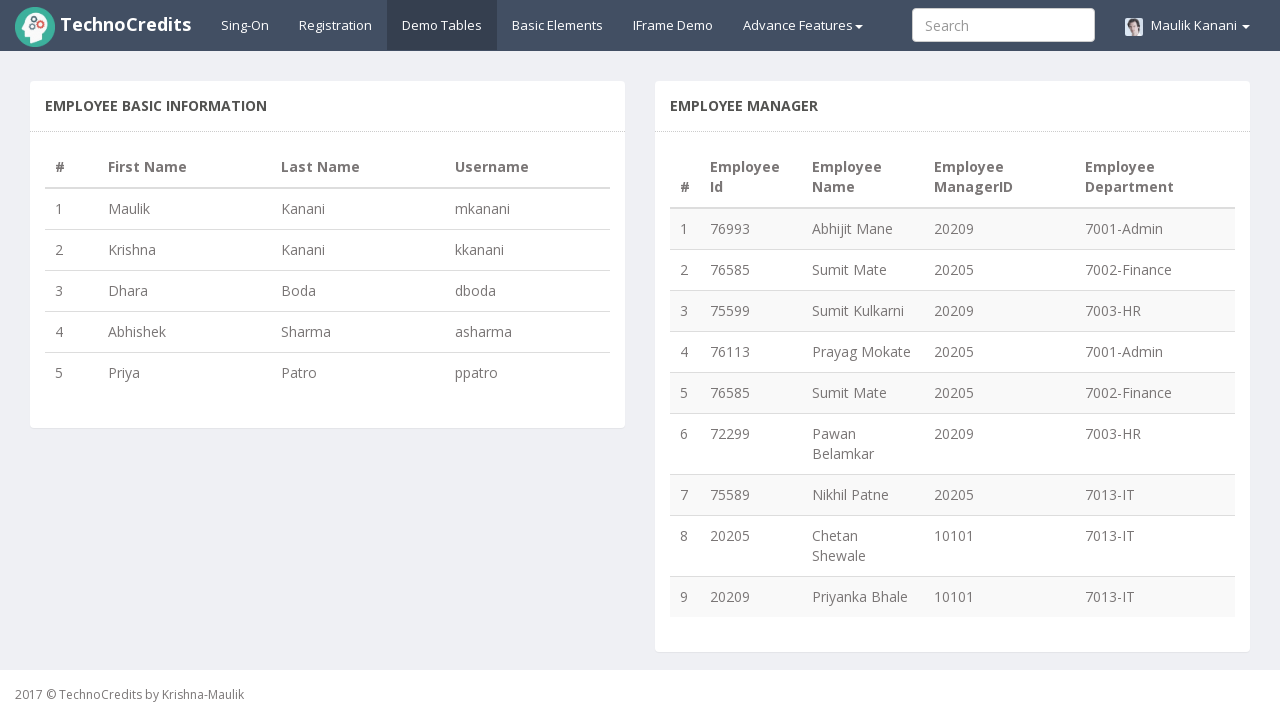

Extracted row 8: Employee 'Chetan Shewale' from Department '7013-IT'
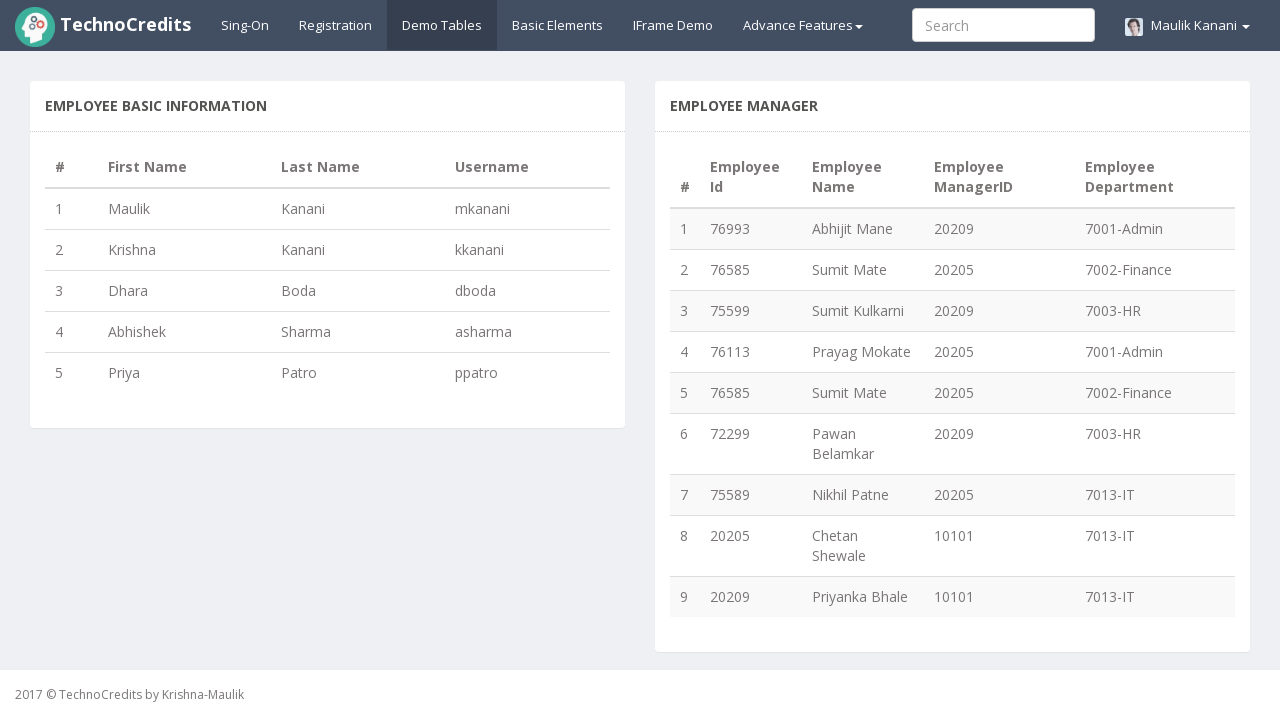

Extracted row 9: Employee 'Priyanka Bhale' from Department '7013-IT'
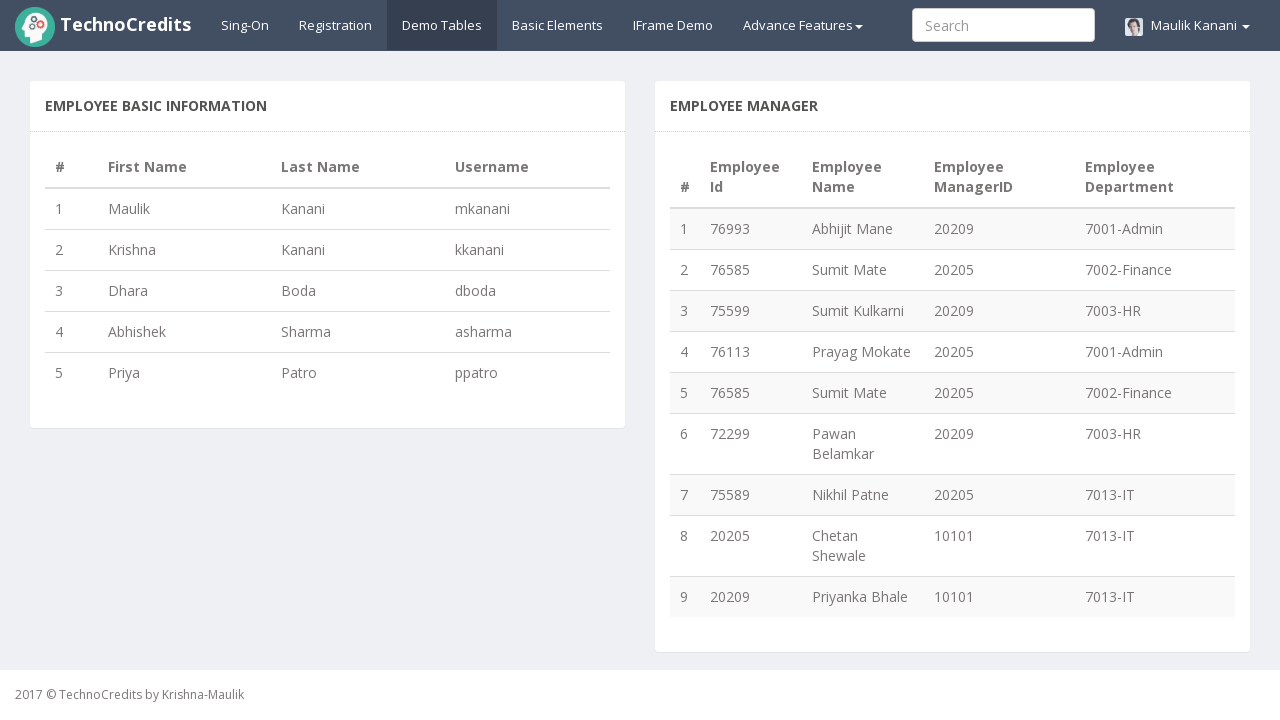

Analyzed all departments: Department '7013-IT' has maximum 3 employees
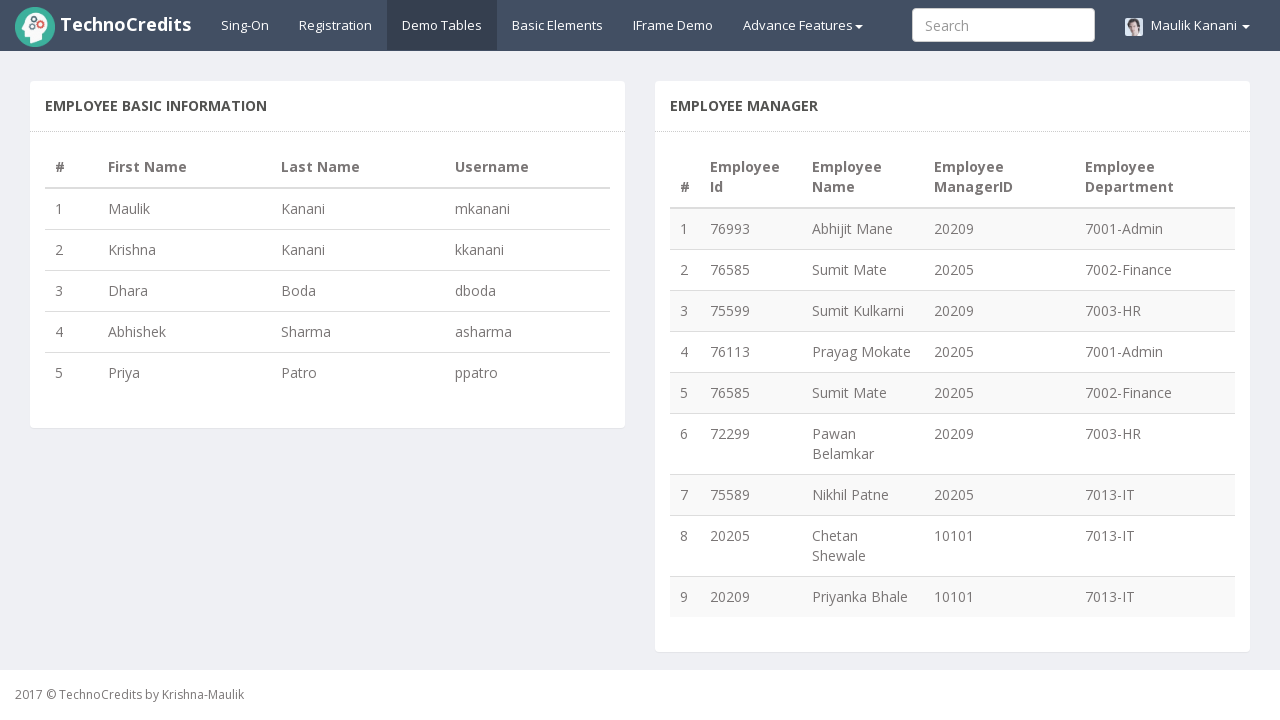

Verified: Department with maximum employees is 7013-IT (assertion passed)
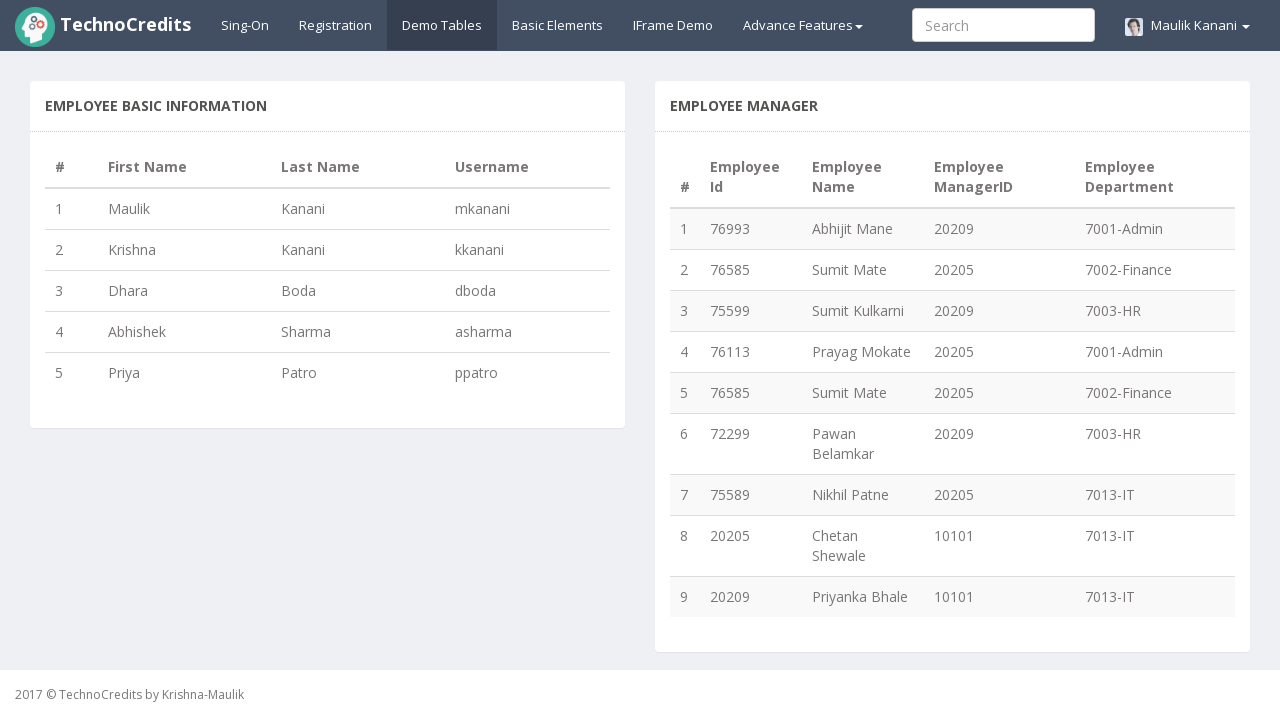

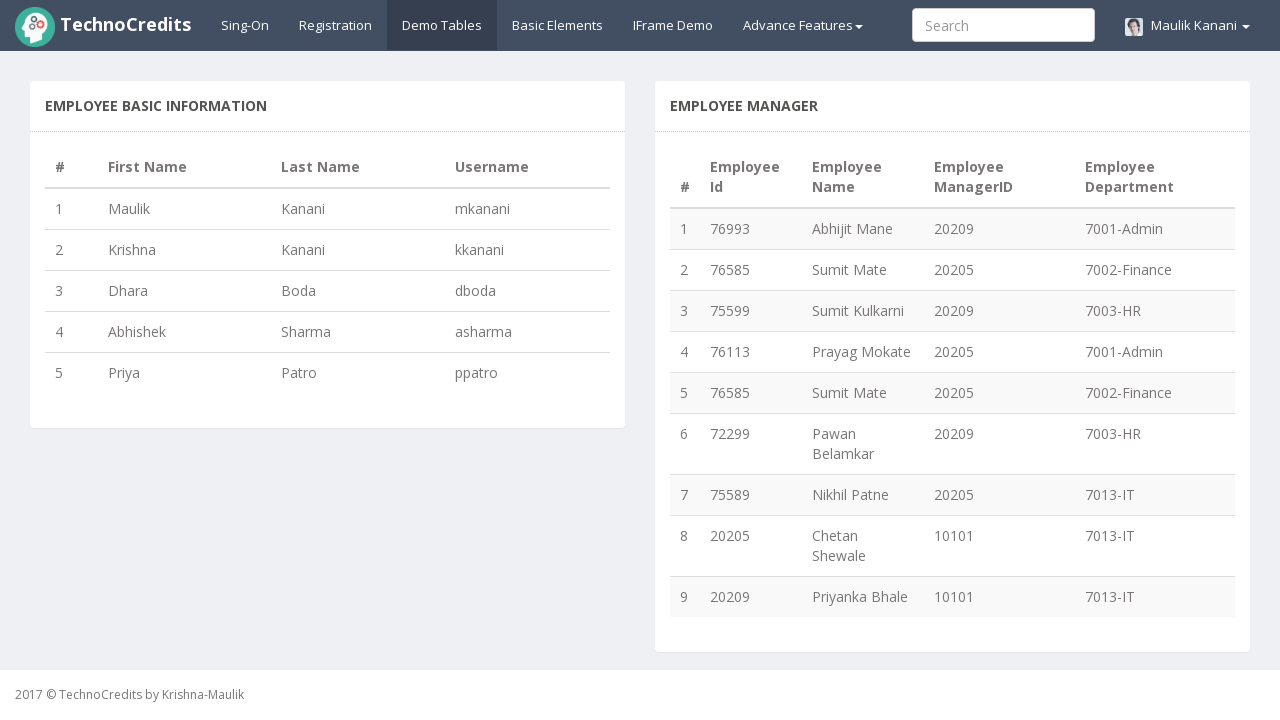